Tests handling of JavaScript prompt dialogs by entering text into the prompt, accepting it, and verifying the entered text appears in the result

Starting URL: https://the-internet.herokuapp.com/javascript_alerts

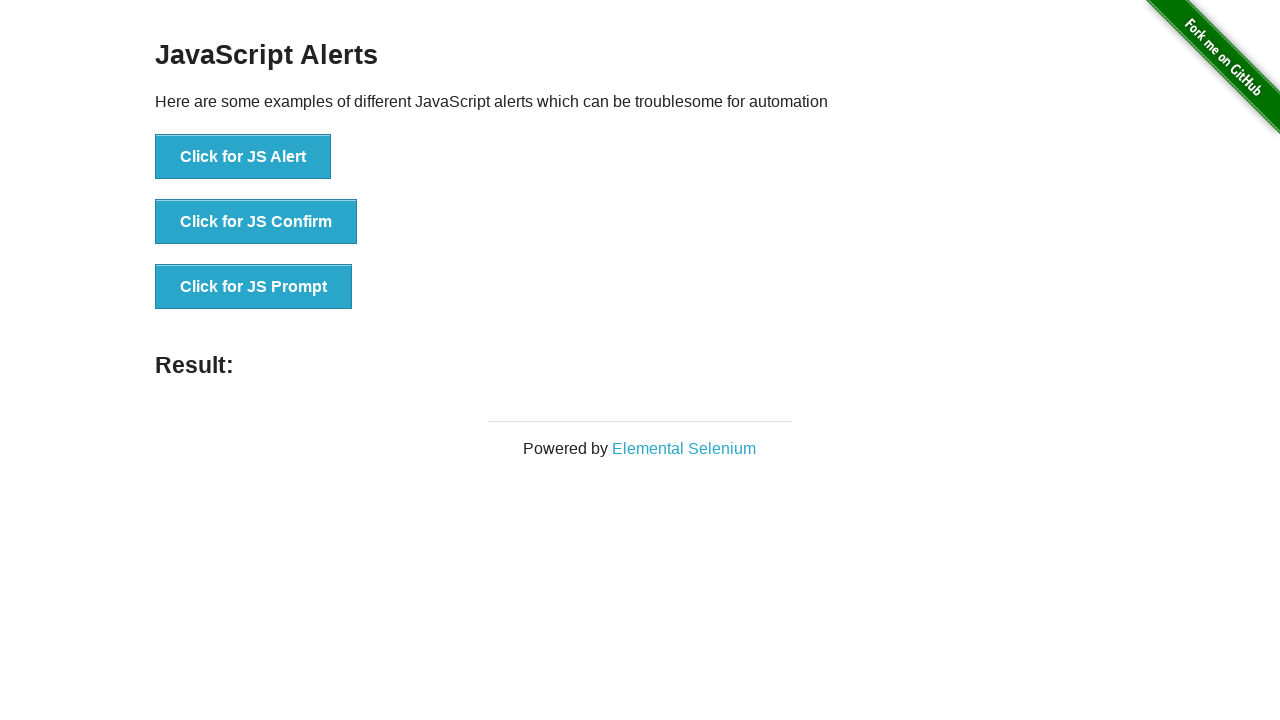

Set up dialog handler to accept prompt with text 'Hurray !!'
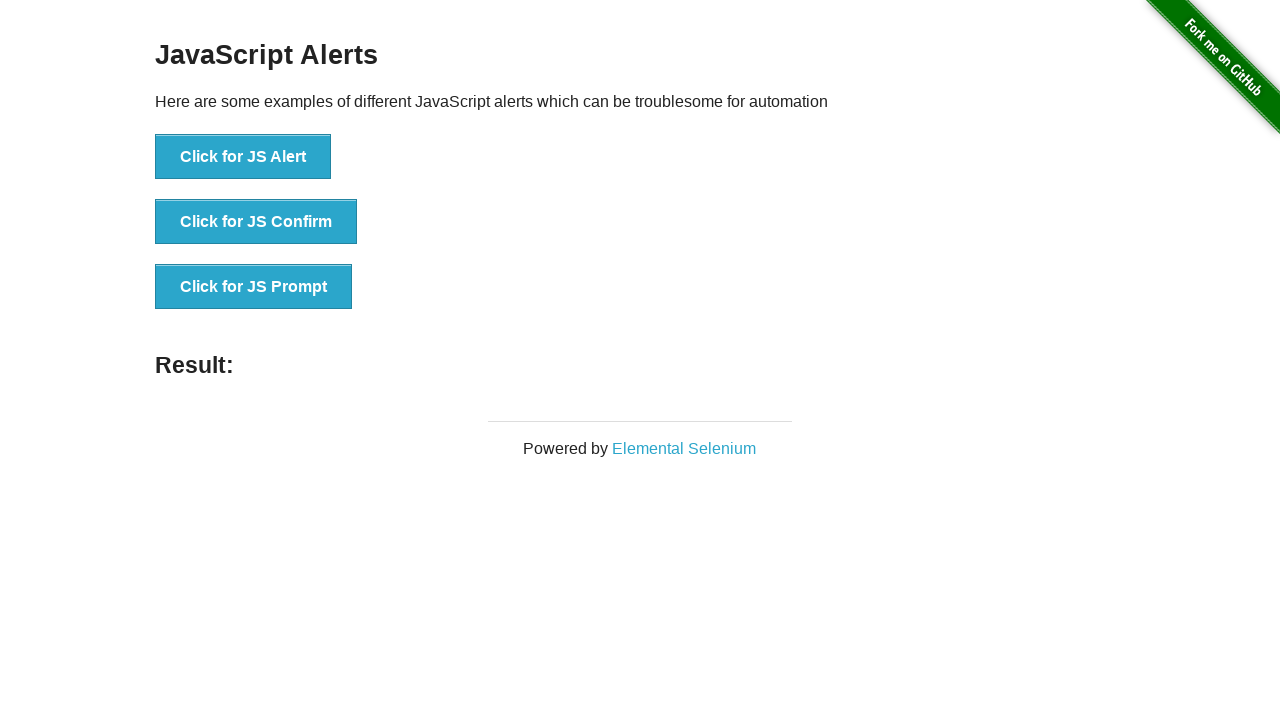

Clicked the JavaScript prompt button at (254, 287) on xpath=//*[@id='content']/div/ul/li[3]/button
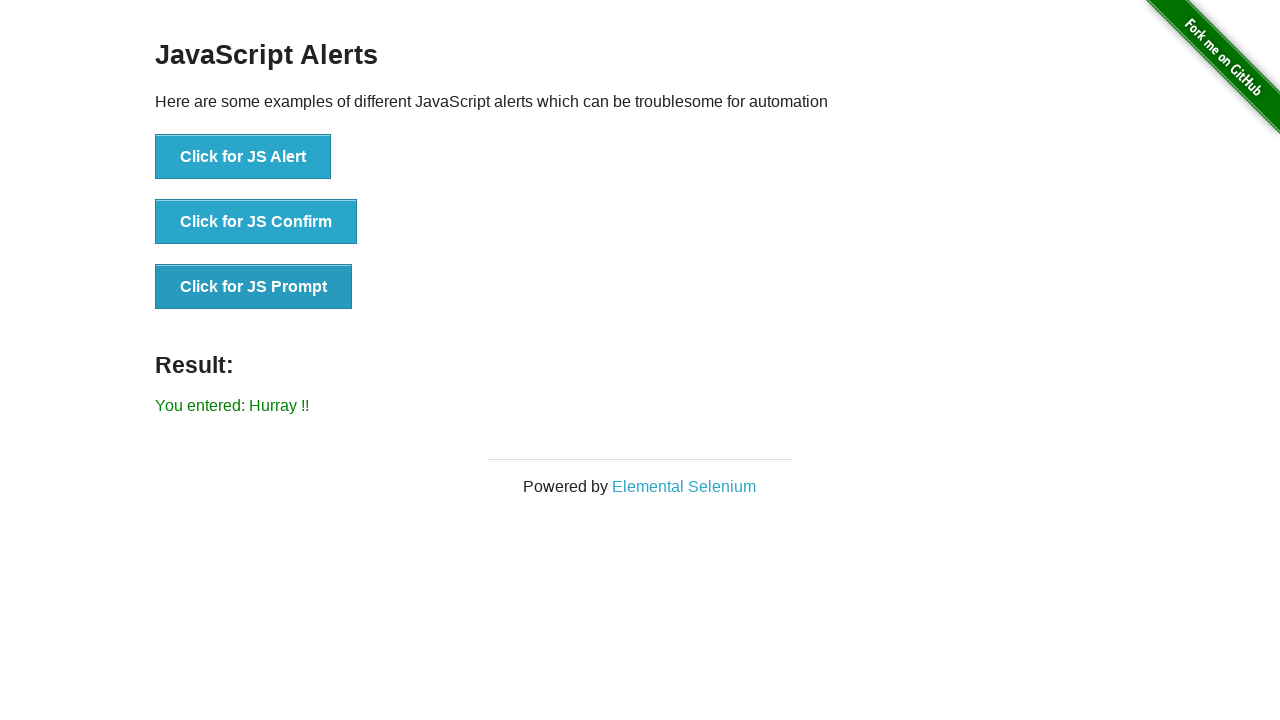

Waited for result message to appear
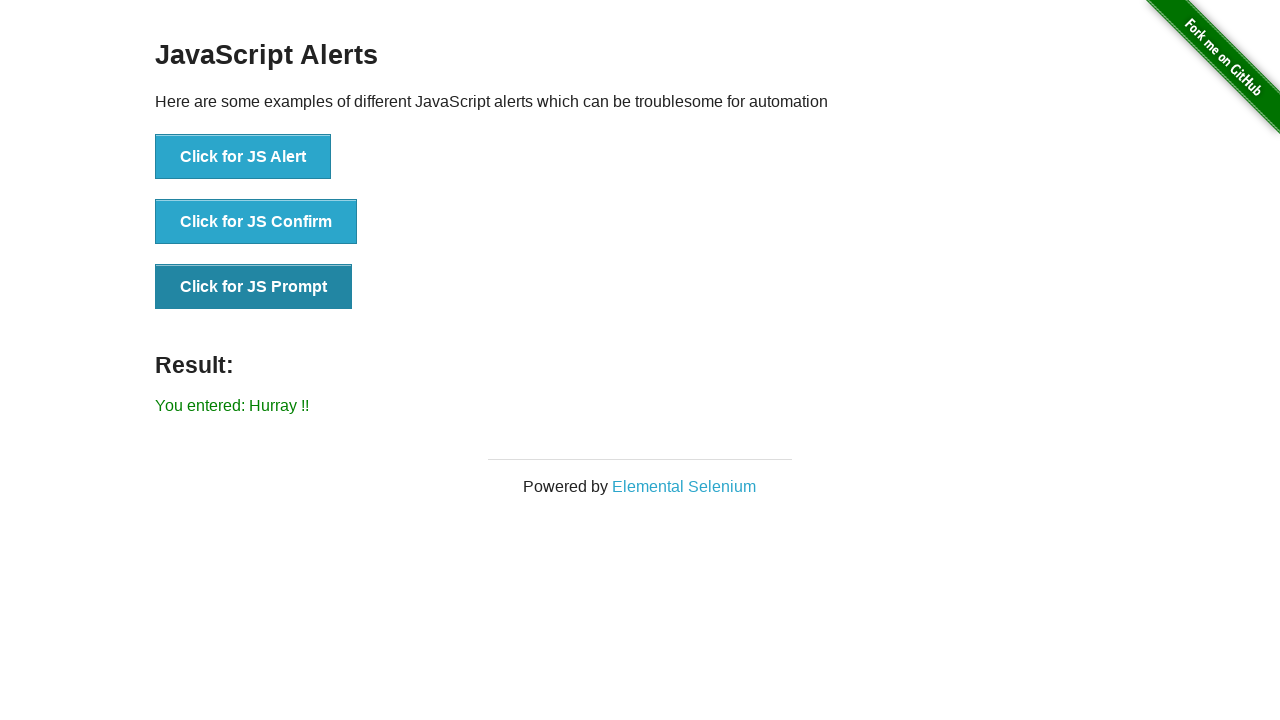

Retrieved result text from page
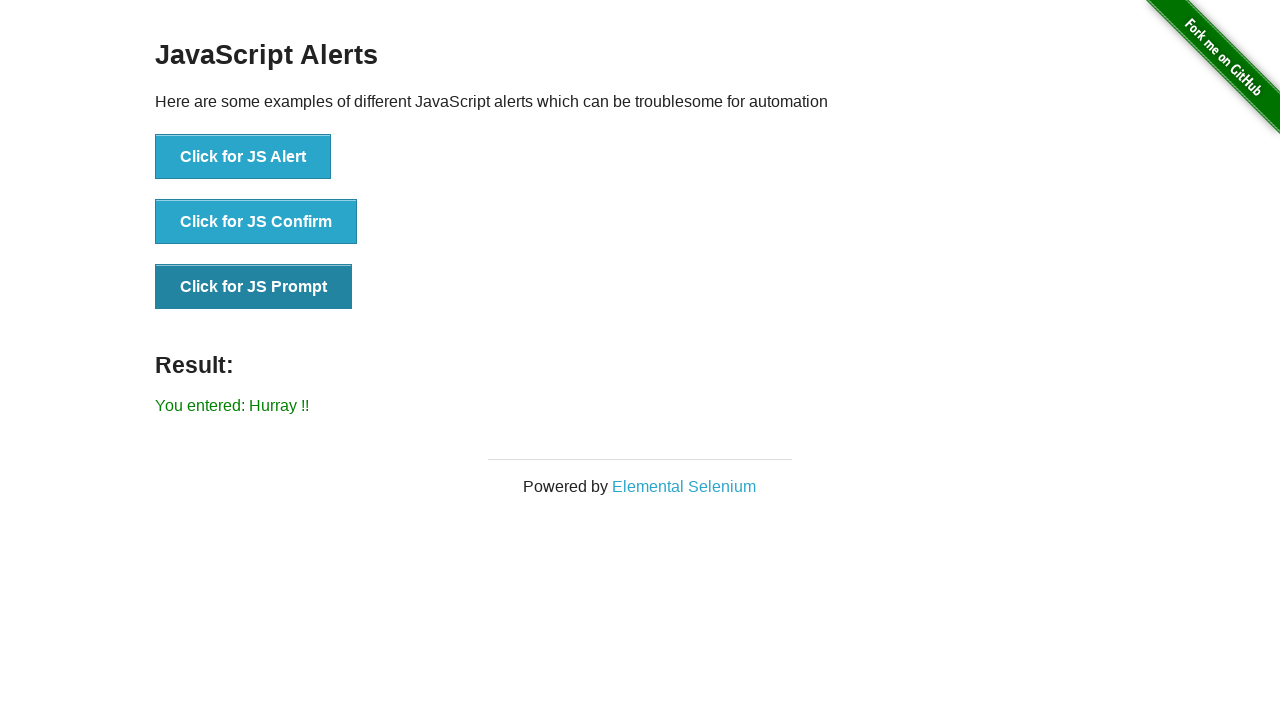

Verified result text matches expected value 'You entered: Hurray !!'
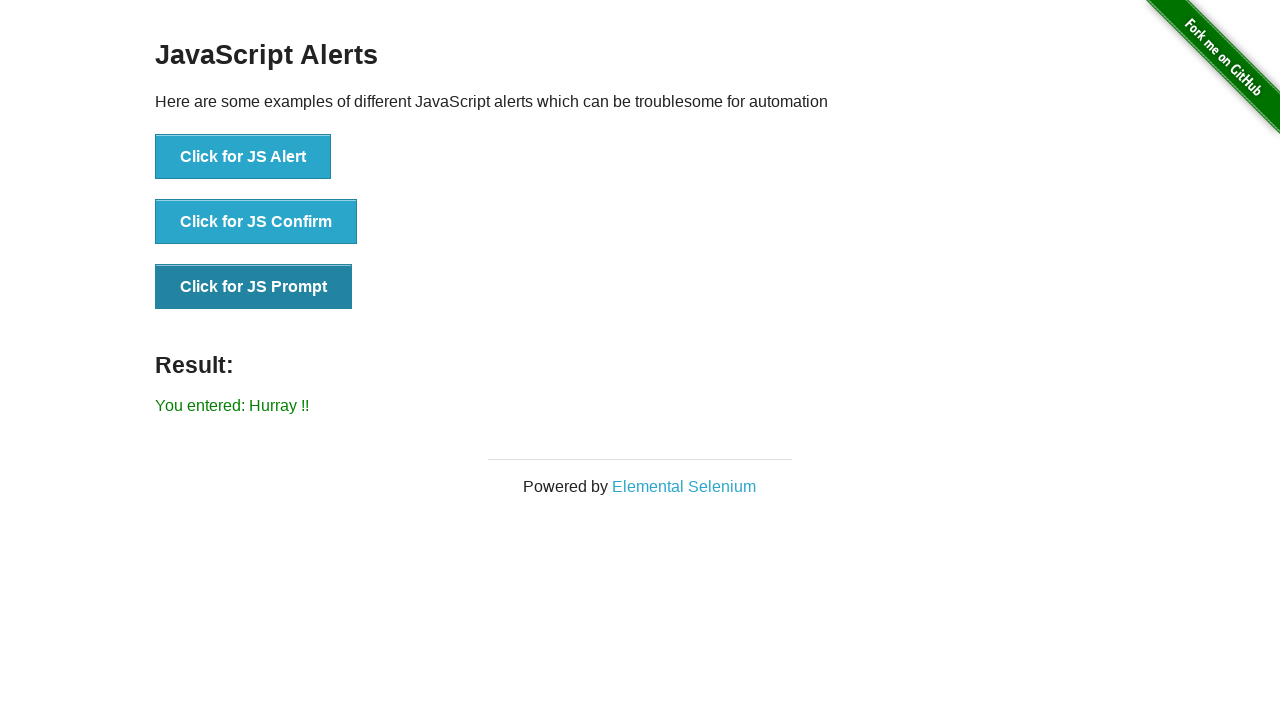

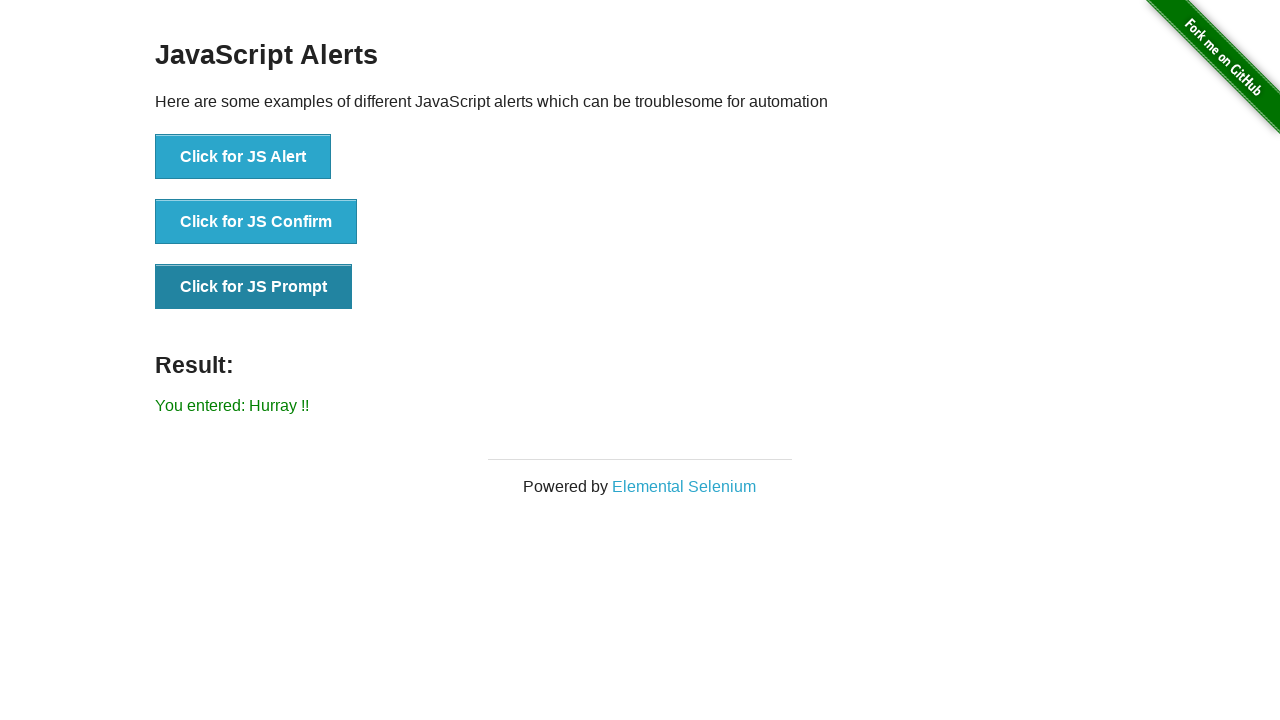